Tests child window handling by getting link URL and navigating to external site, then clicking About link.

Starting URL: https://rahulshettyacademy.com/AutomationPractice/#//

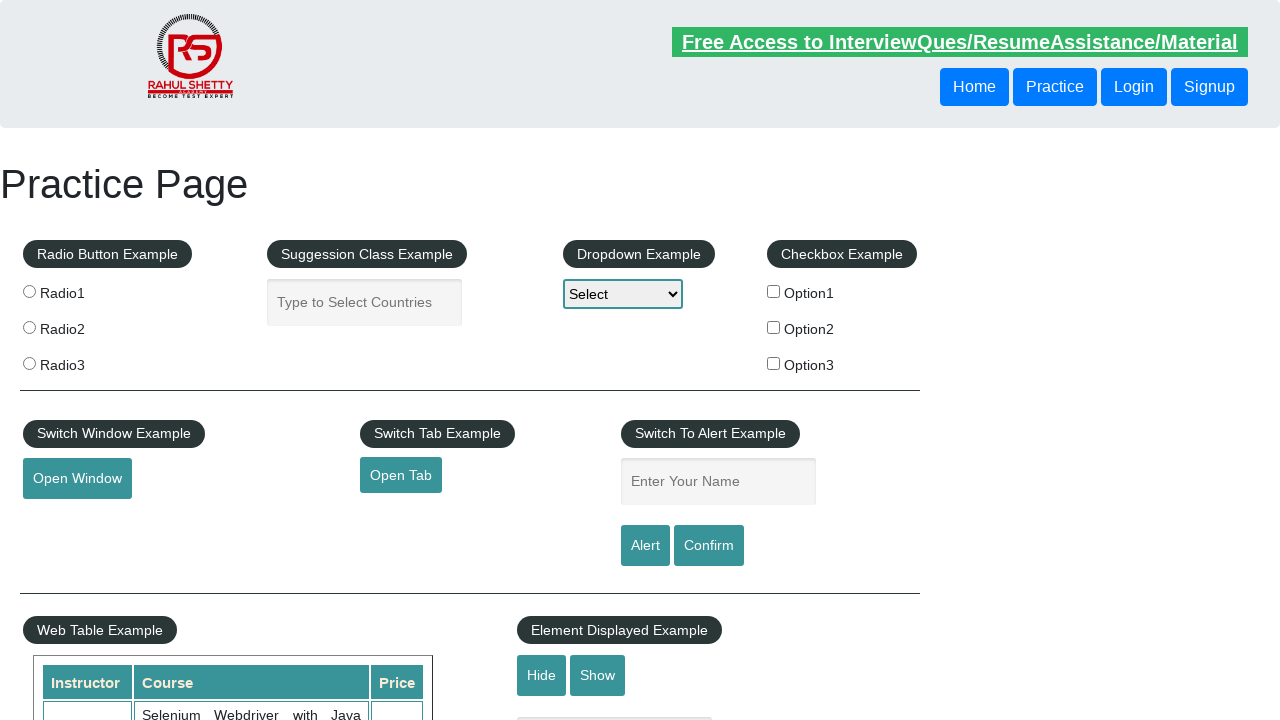

Retrieved href attribute from opentab link
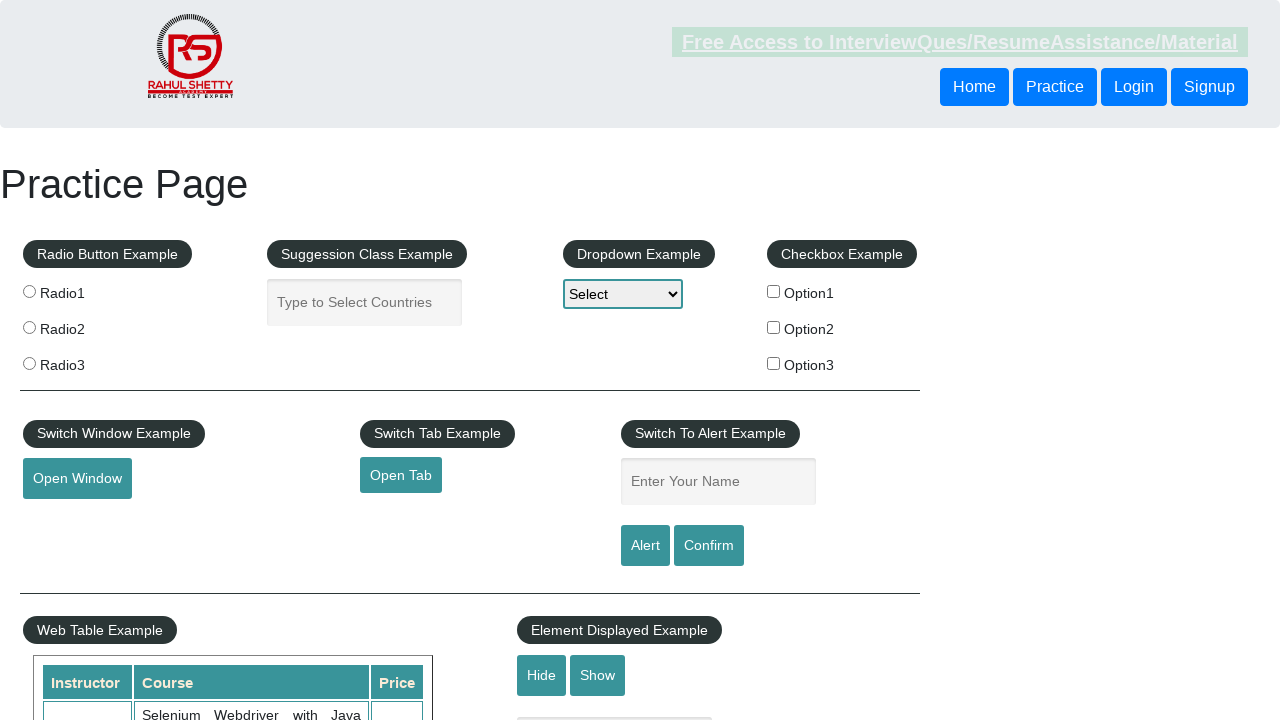

Navigated to external site: https://www.qaclickacademy.com
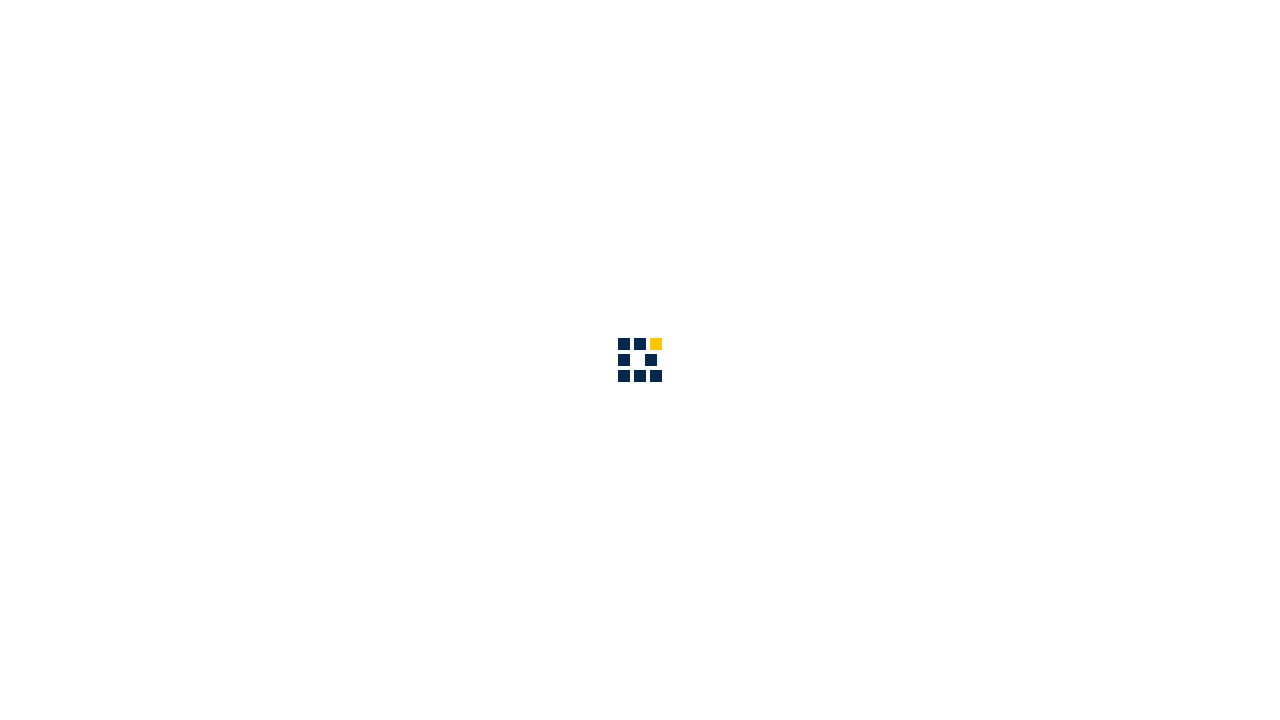

Clicked About link in navigation menu at (865, 36) on div#navbarSupportedContent a[href*='about']
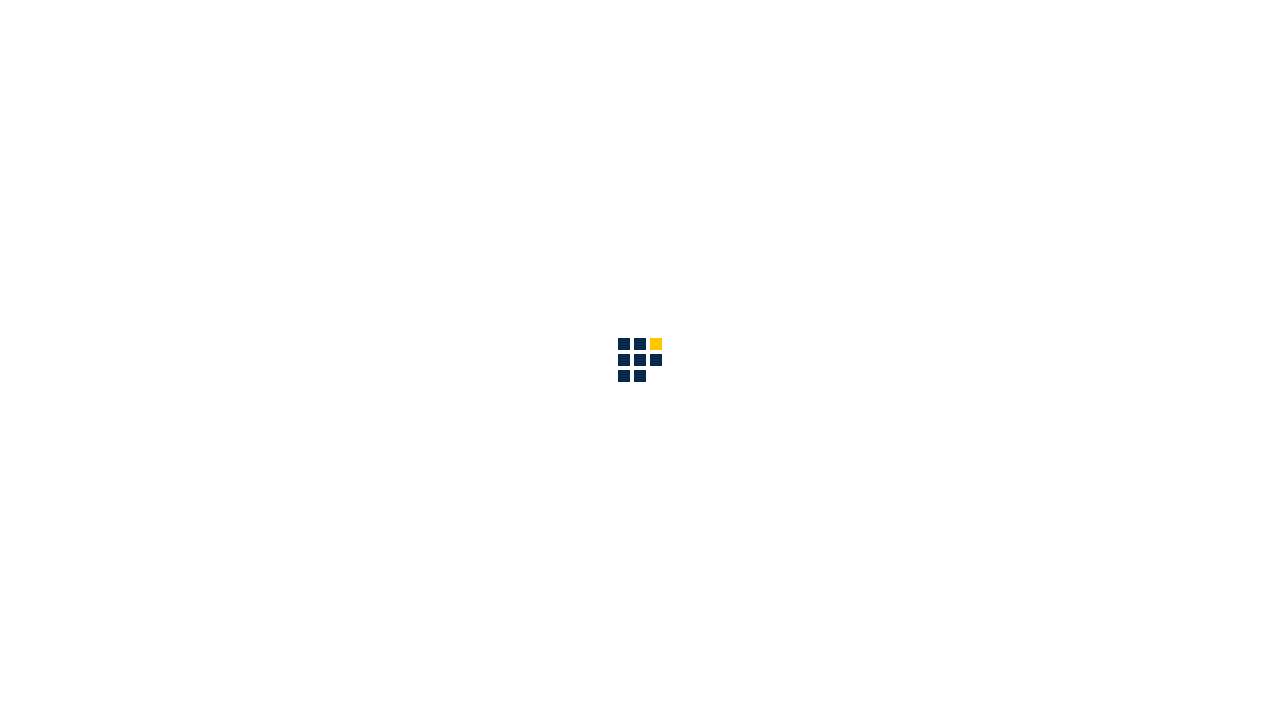

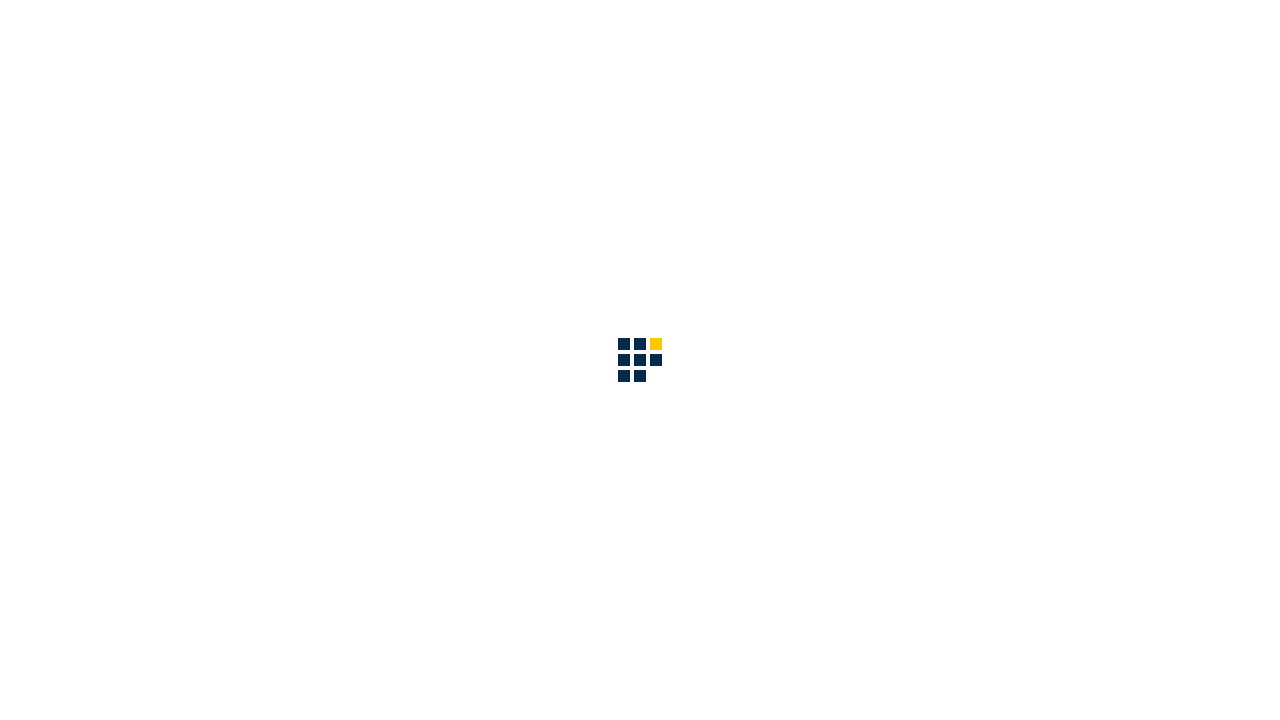